Tests JavaScript confirm alert functionality by clicking a button that triggers a confirm dialog and then dismissing the alert

Starting URL: https://demoqa.com/alerts

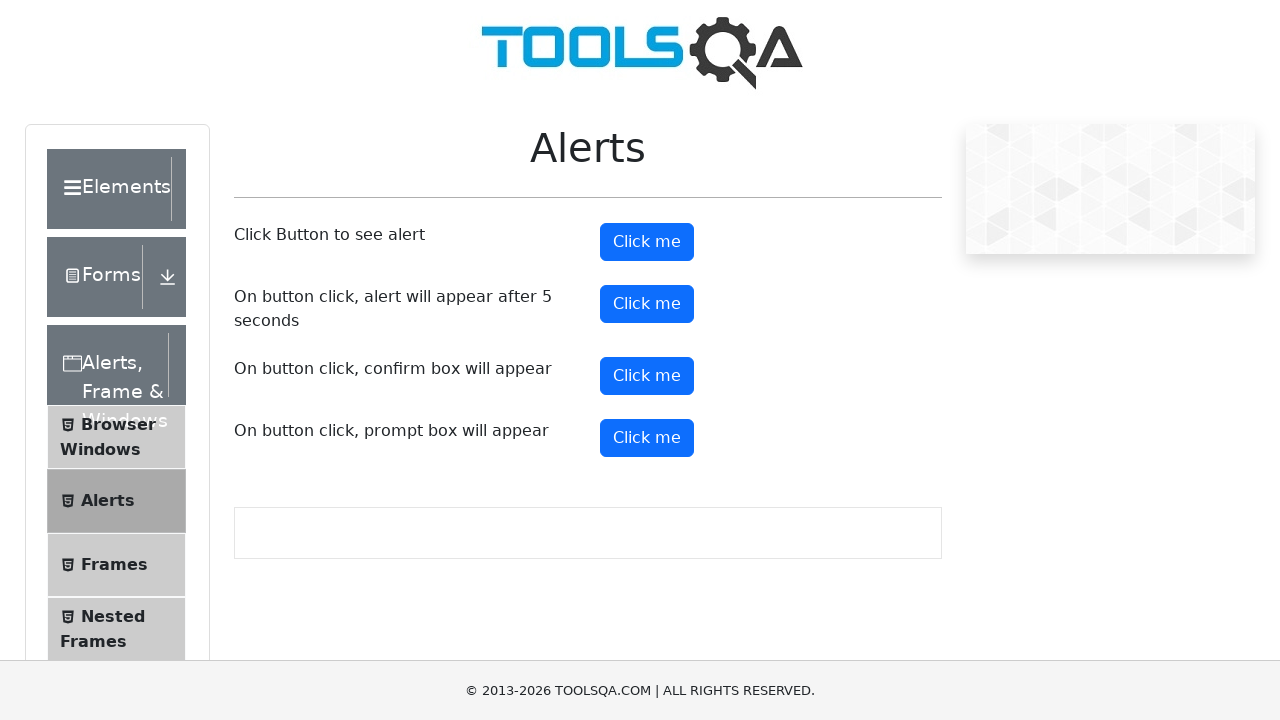

Set up dialog handler to dismiss confirm alerts
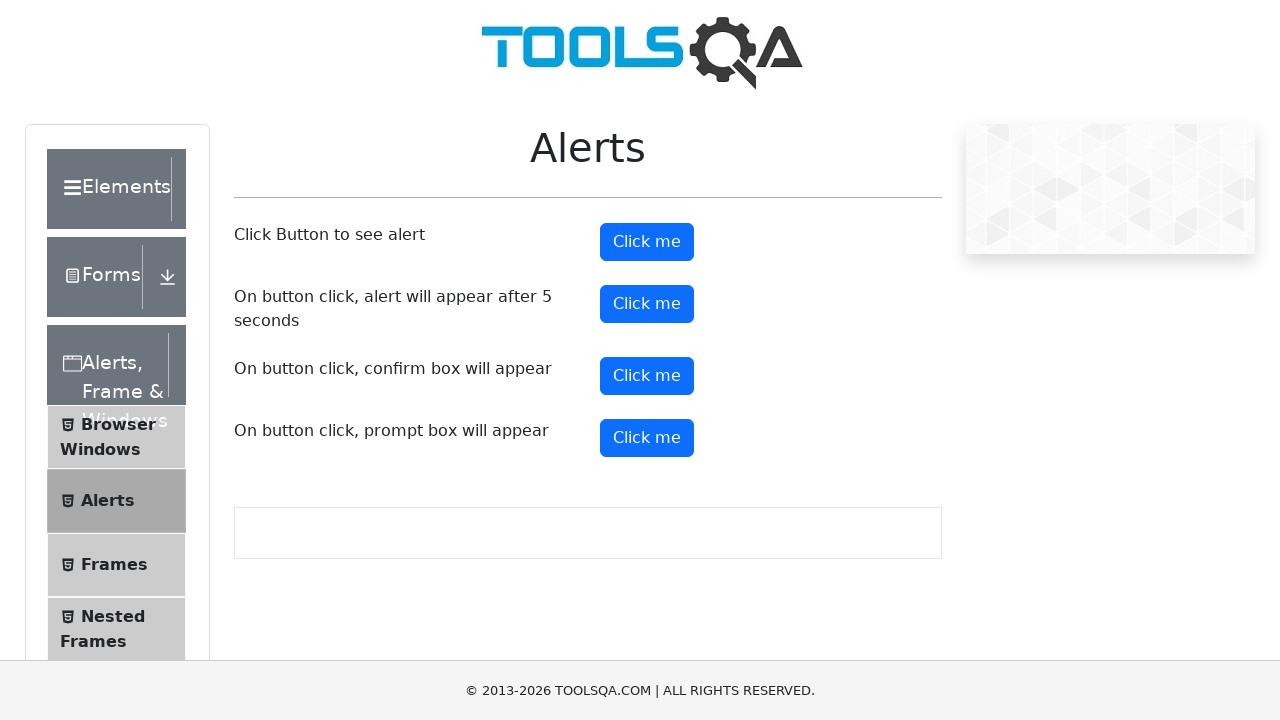

Clicked confirm button to trigger the confirm dialog at (647, 376) on button#confirmButton
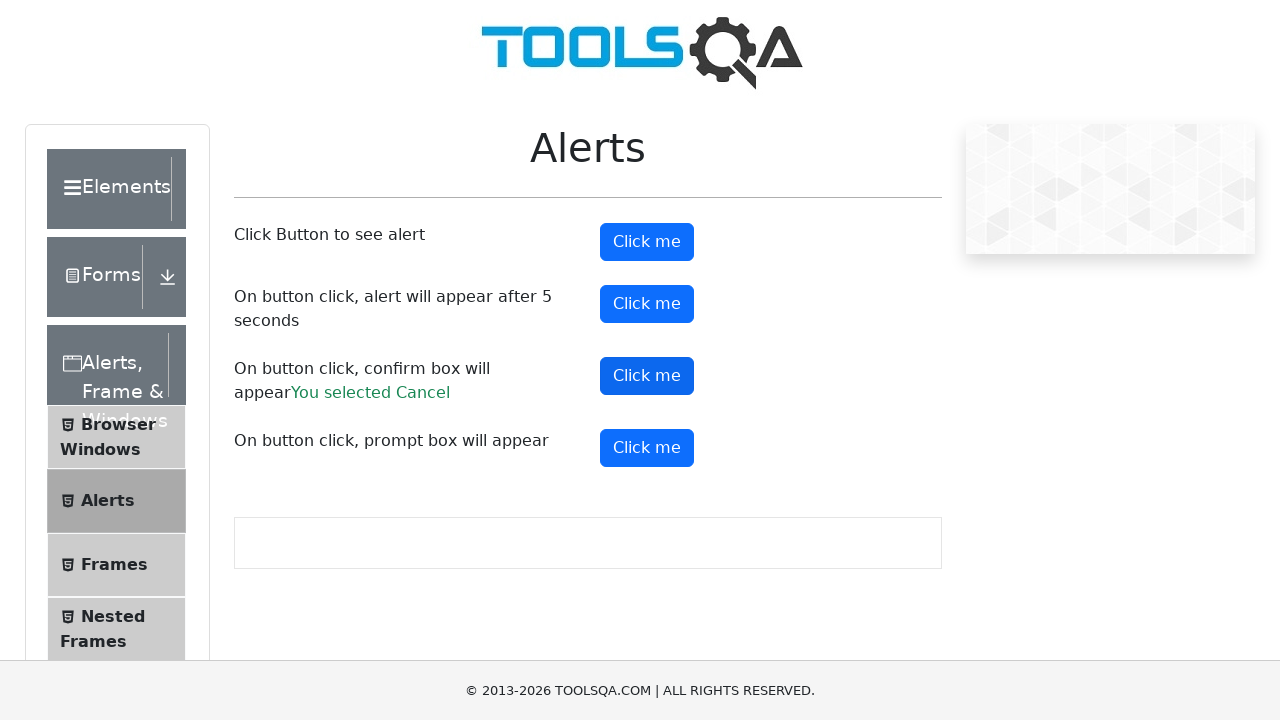

Waited for dialog to be dismissed
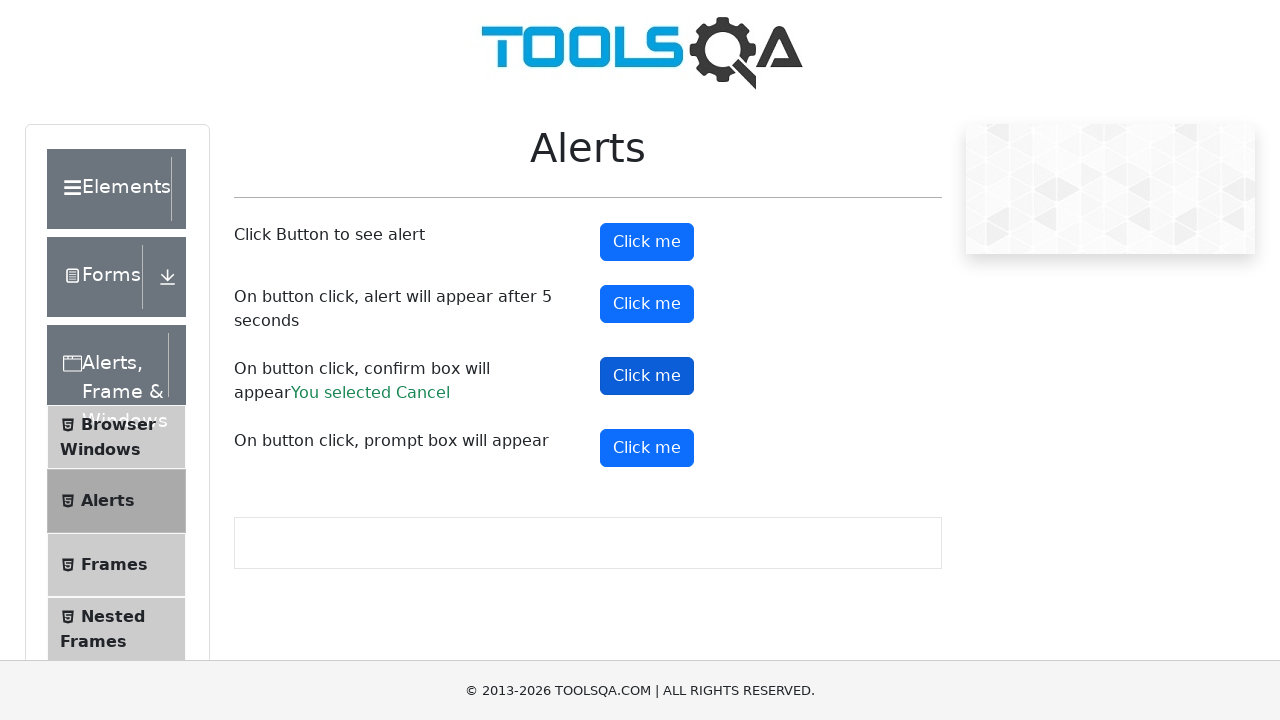

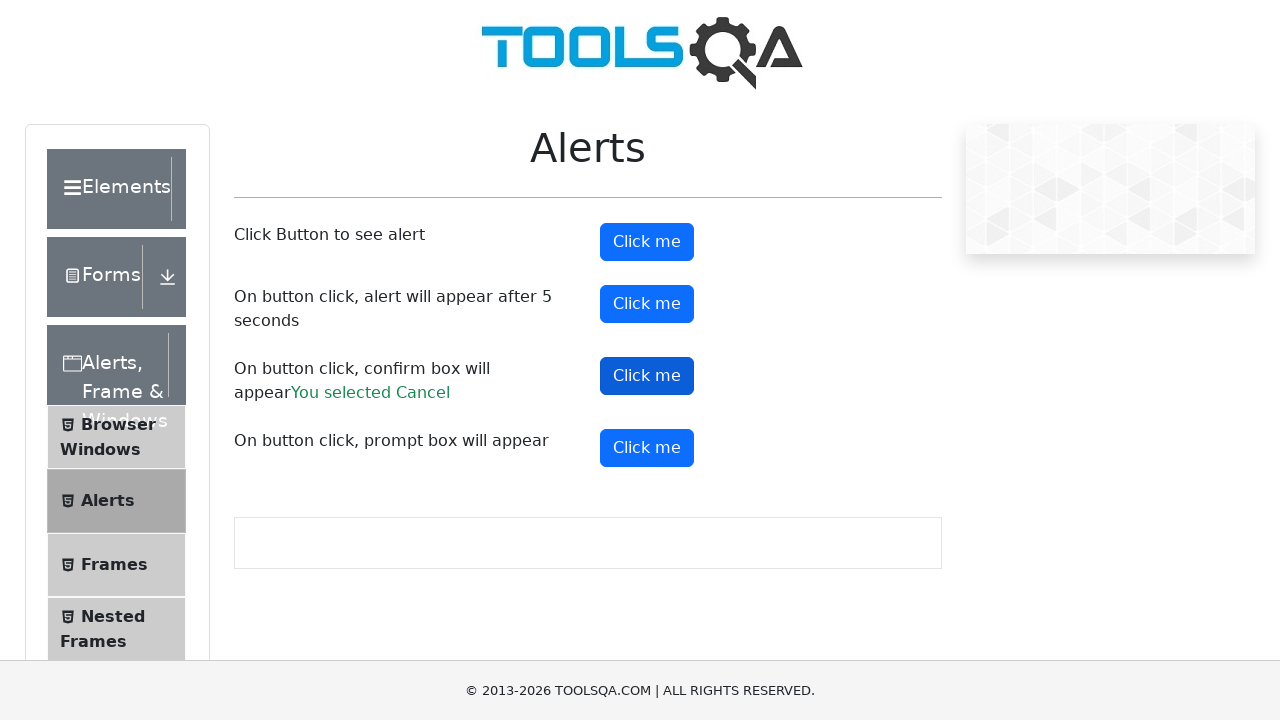